Tests handling of JavaScript confirm boxes by setting up a dialog listener, clicking a button to trigger the confirm dialog, dismissing it, and verifying the result text

Starting URL: https://www.lambdatest.com/selenium-playground/javascript-alert-box-demo

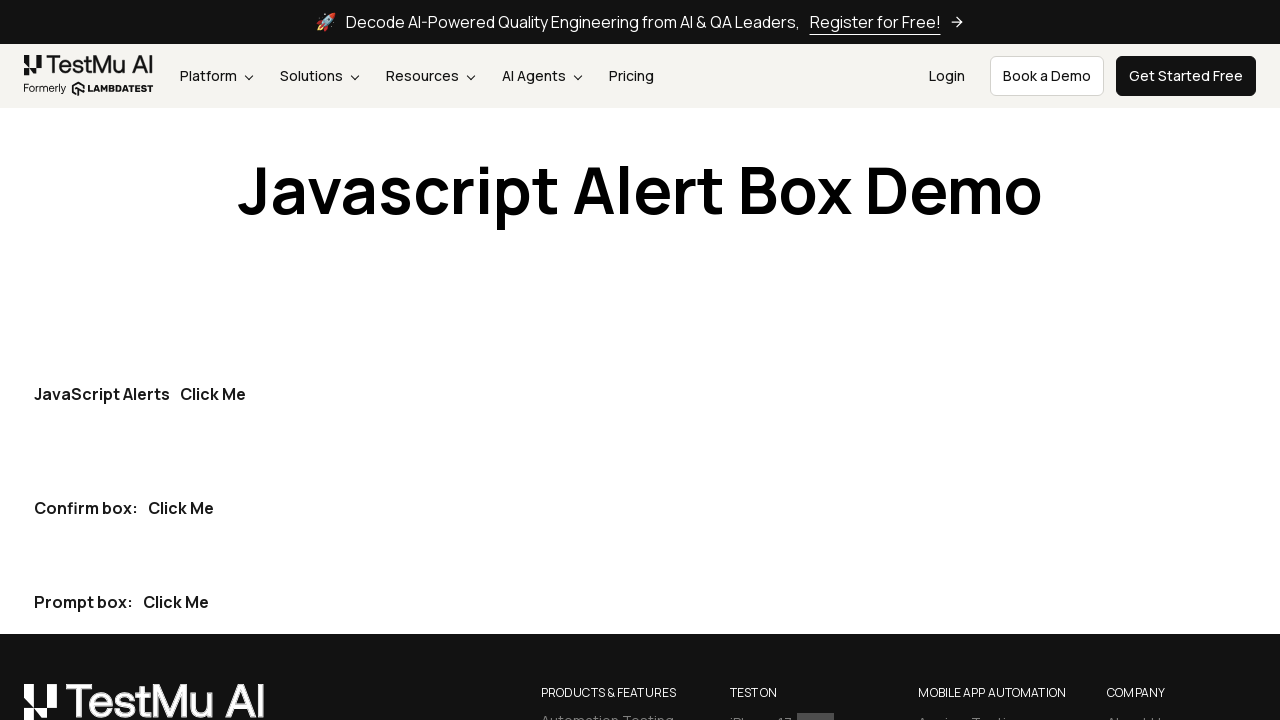

Set up dialog listener to dismiss confirm box
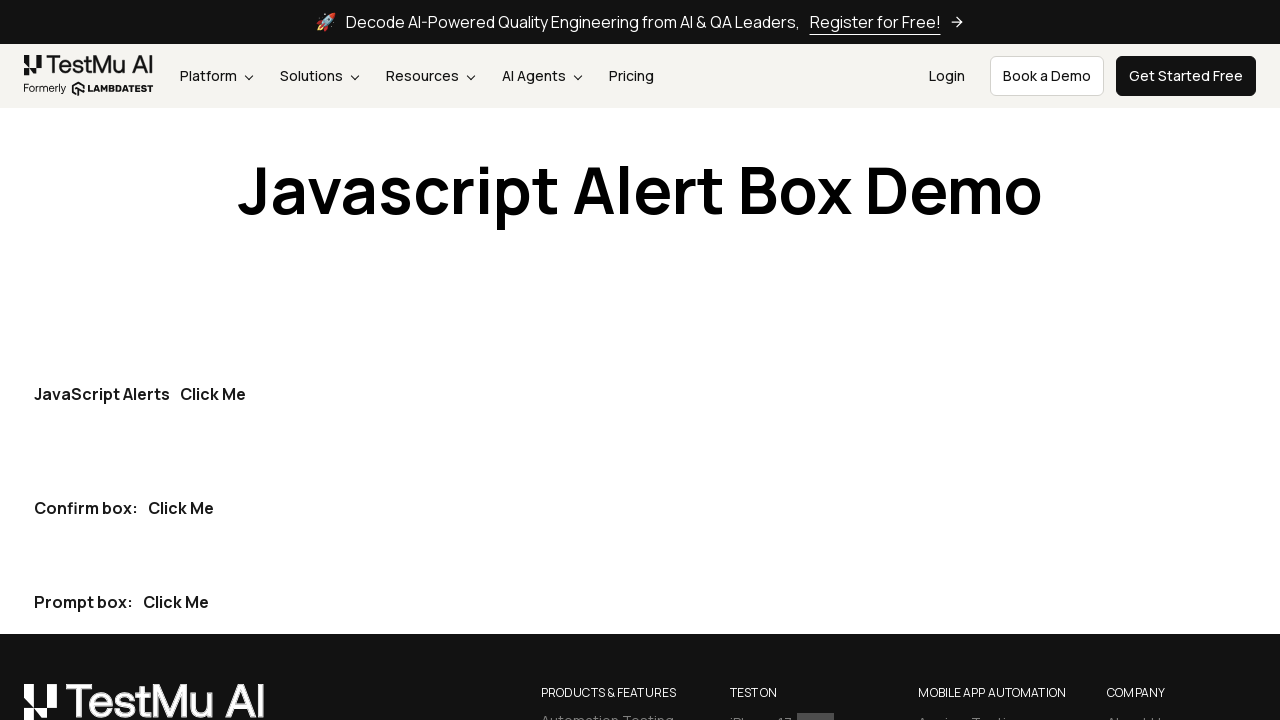

Clicked the second 'Click me' button to trigger confirm dialog at (181, 508) on button:has-text('Click me') >> nth=1
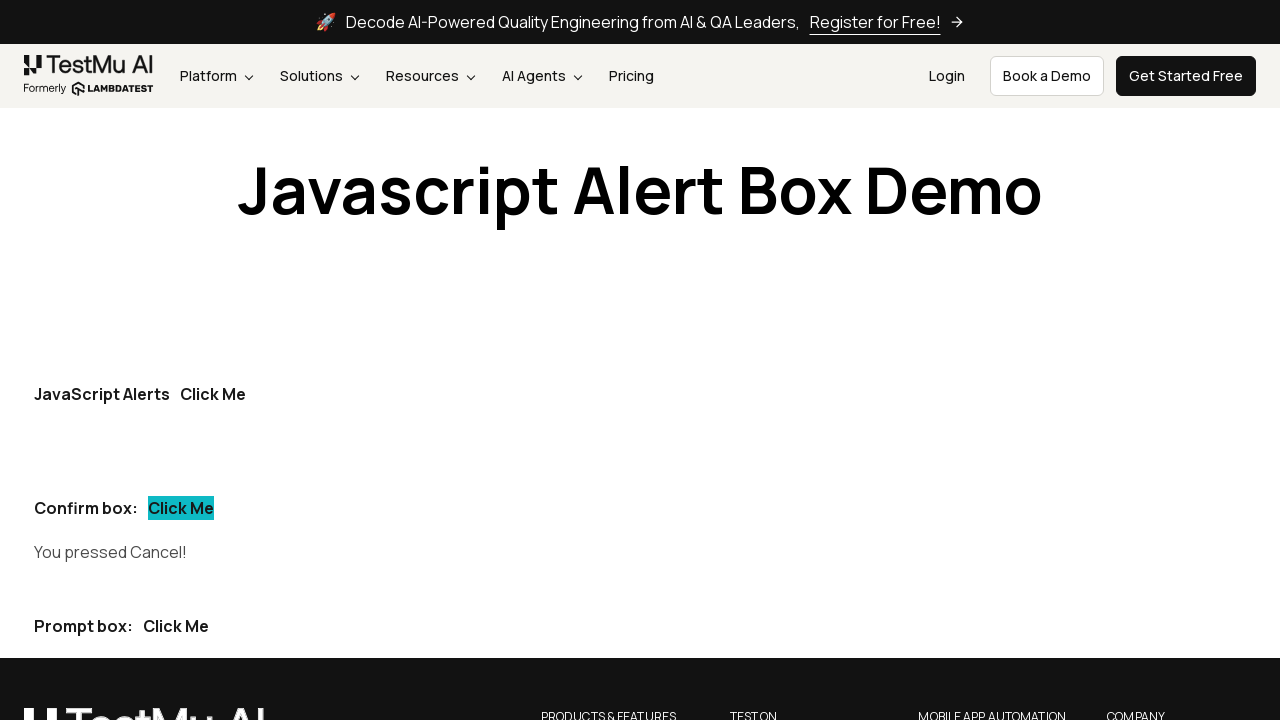

Verified result text contains 'Cancel!' after dismissing confirm dialog
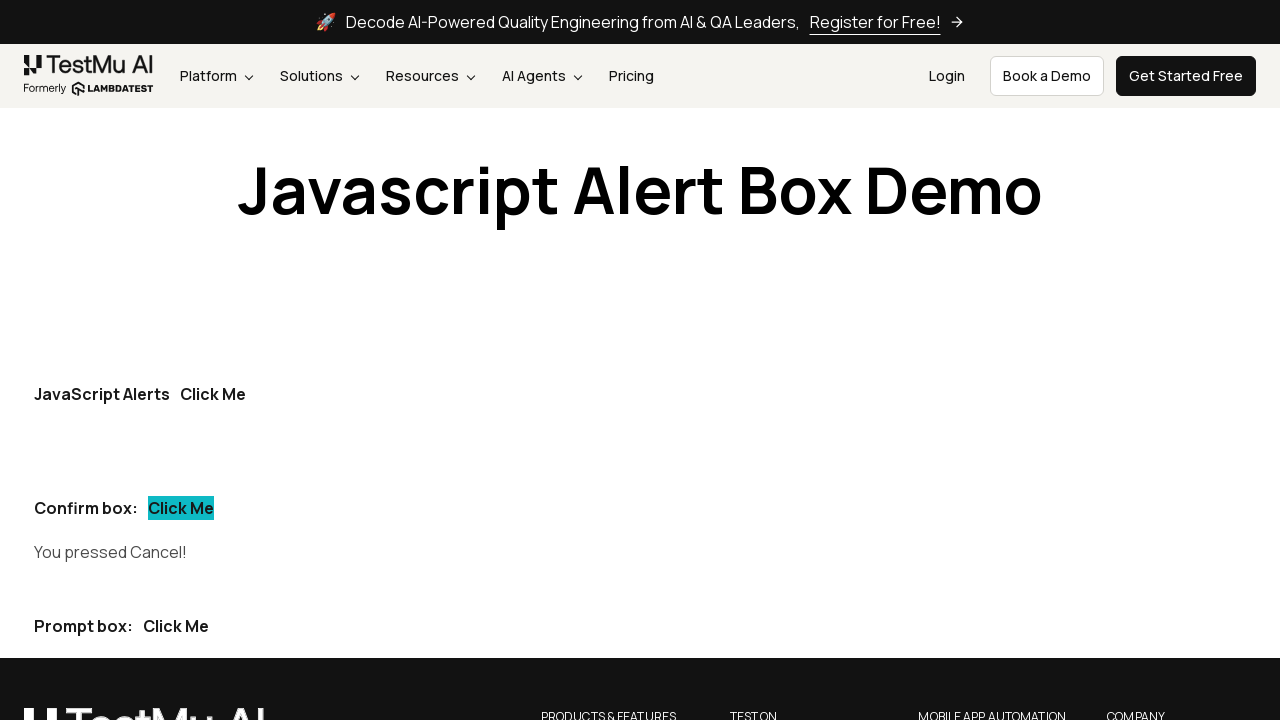

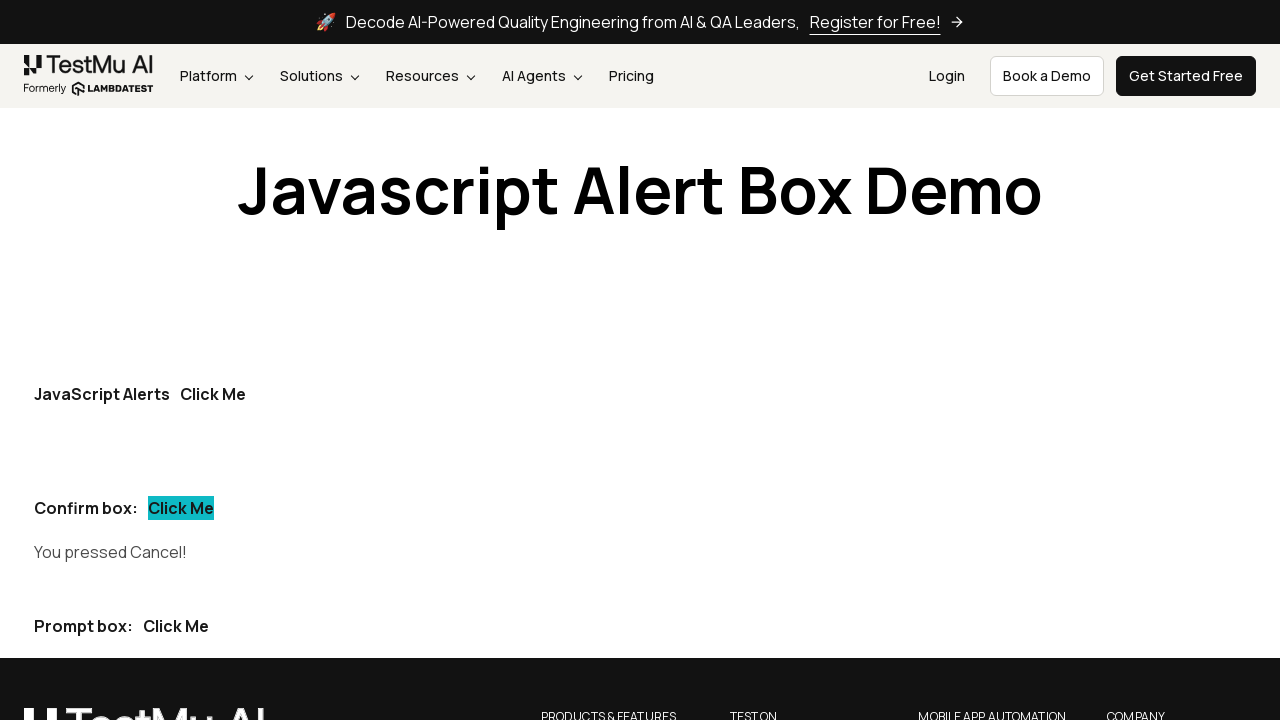